Tests checkbox functionality by navigating to the checkbox module, clicking various checkboxes, and expanding nested checkbox levels.

Starting URL: https://www.tutorialspoint.com/selenium/practice/dynamic-prop.php

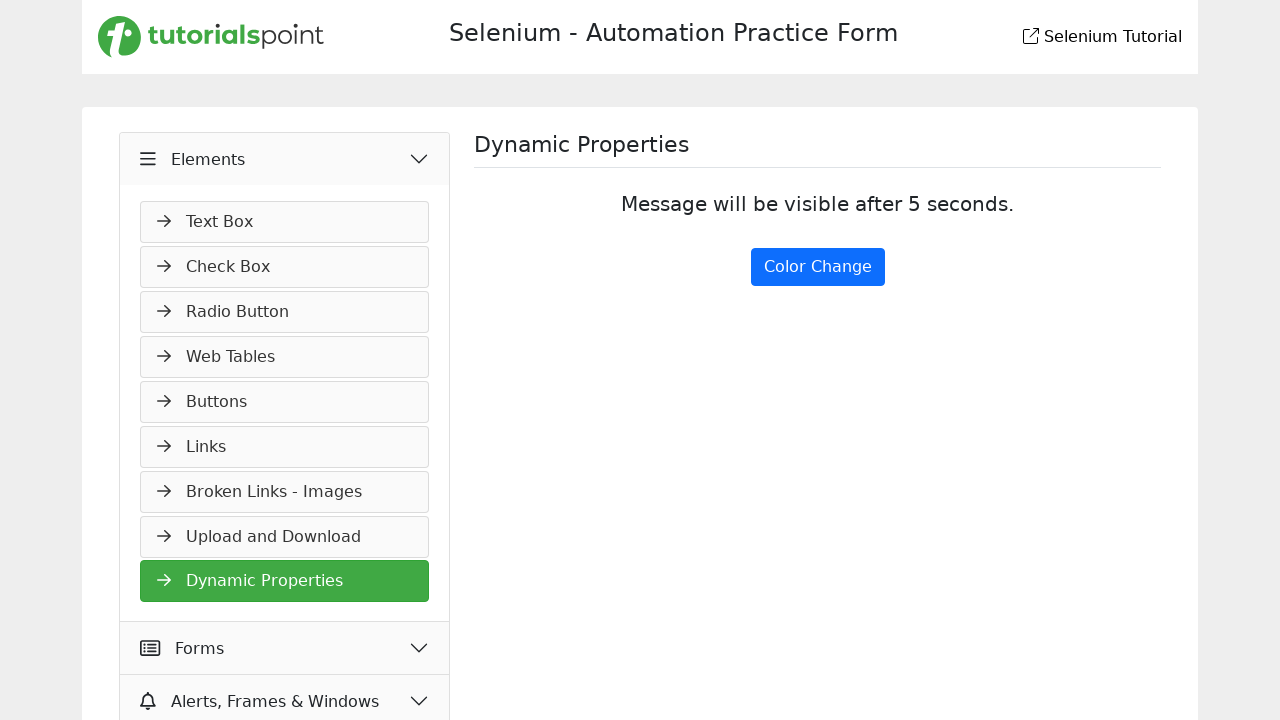

Clicked on checkbox module link at (285, 267) on a[href='check-box.php']
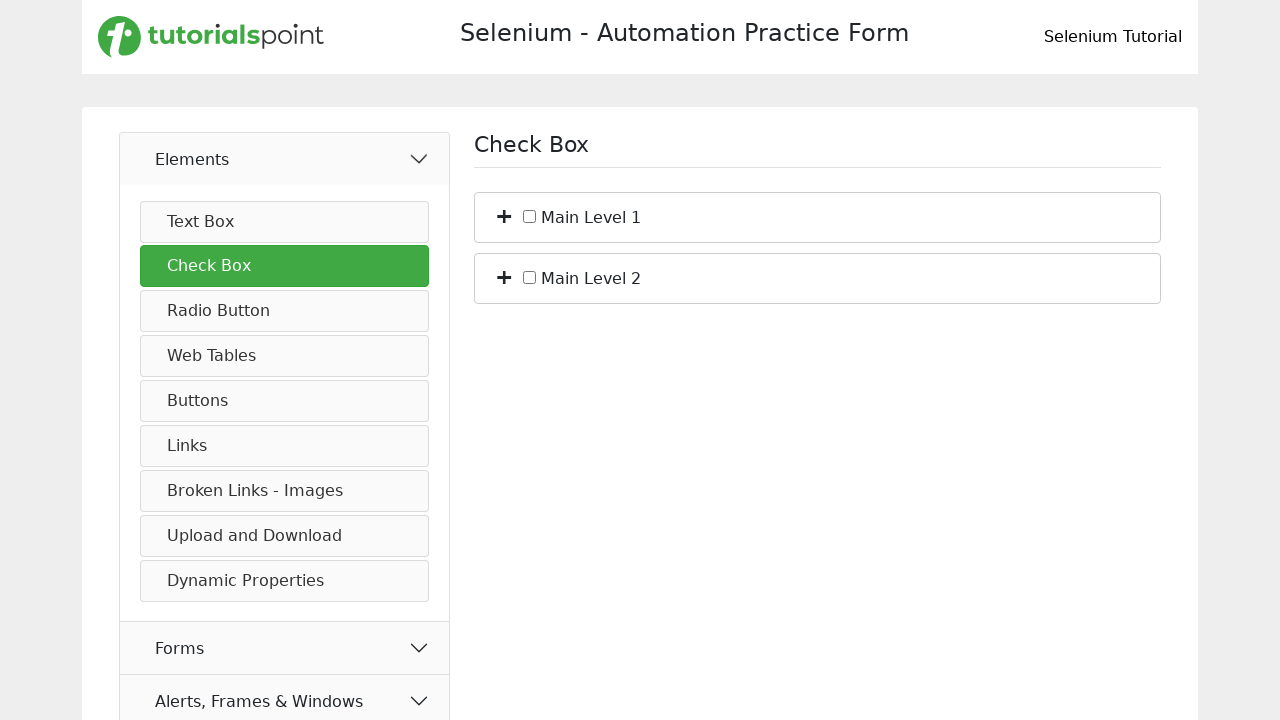

Clicked on first checkbox at (530, 216) on input#c_bs_1
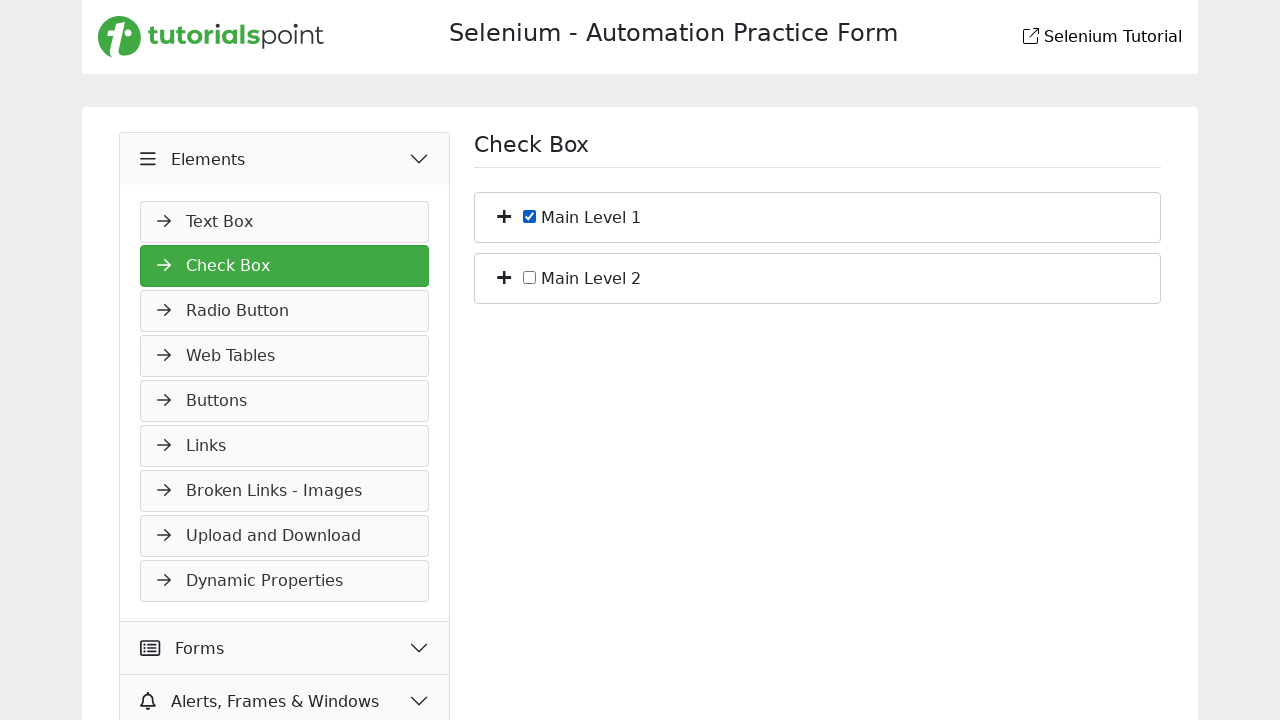

Clicked on second checkbox at (530, 277) on input#c_bs_2
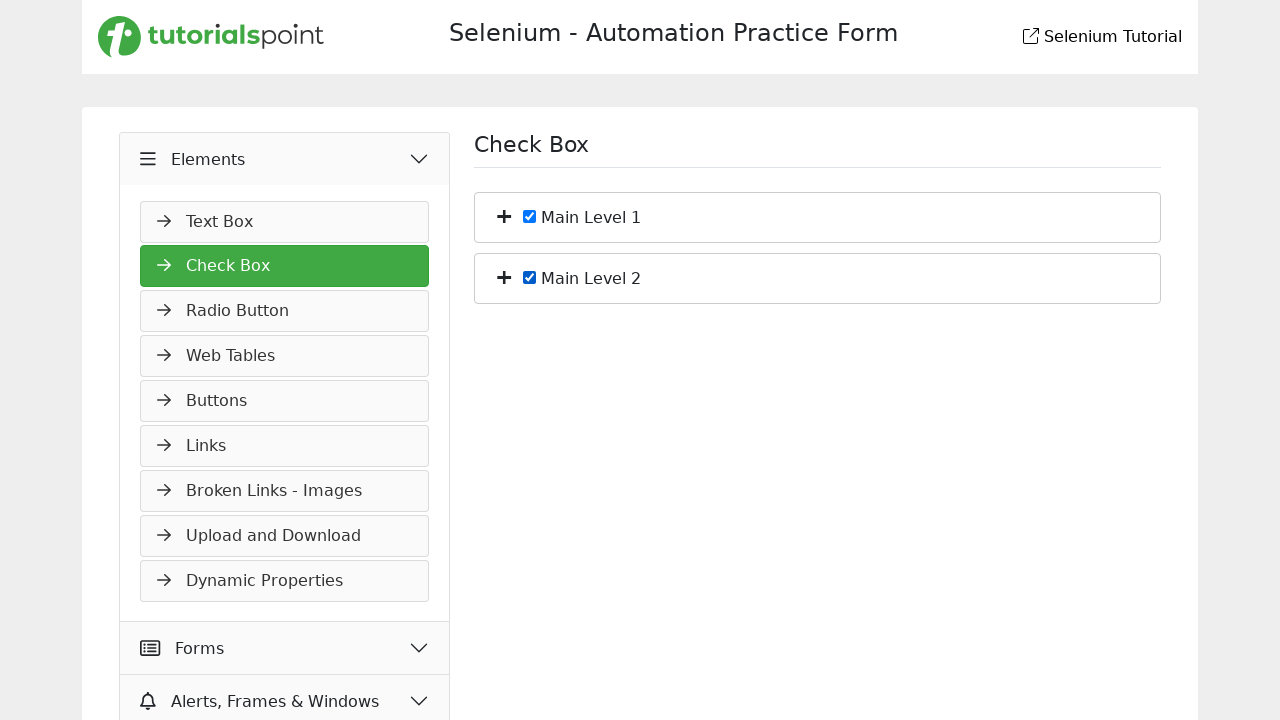

Expanded first level checkbox nested items at (504, 215) on xpath=//li[@id='bs_1']/span[@class='plus']
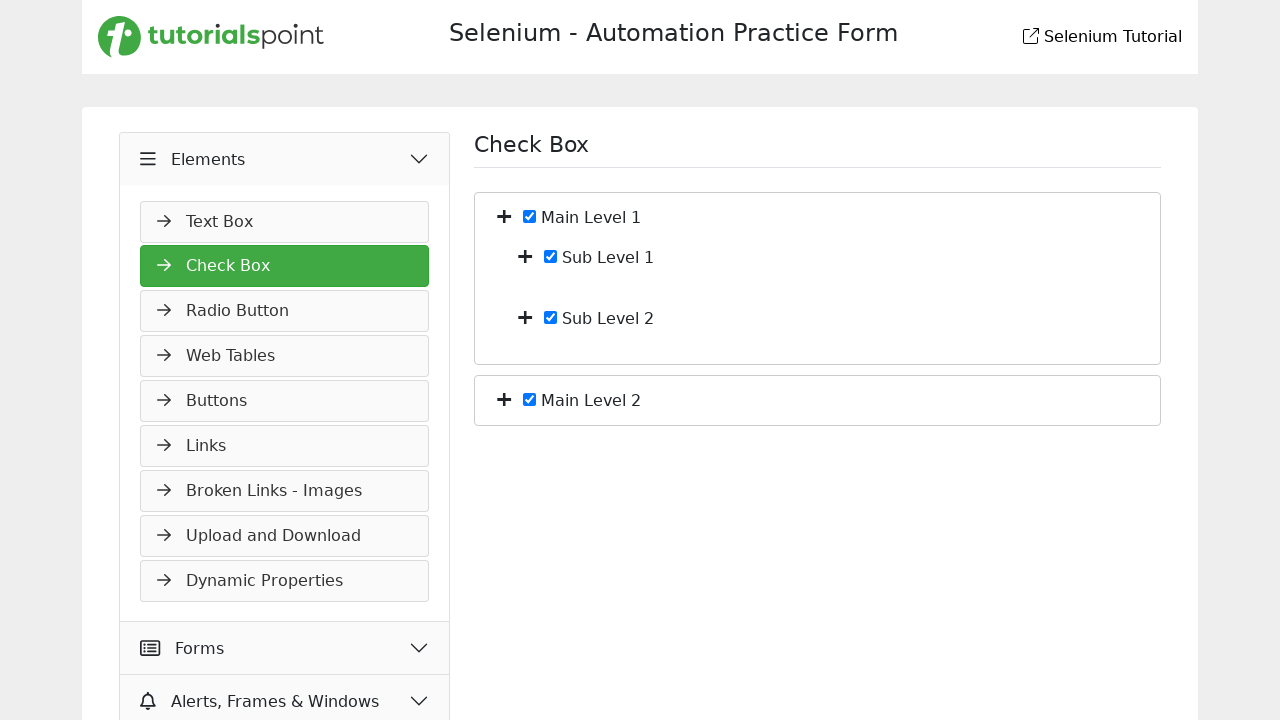

Expanded second level checkbox nested items at (504, 398) on xpath=//li[@id='bs_2']/span[@class='plus']
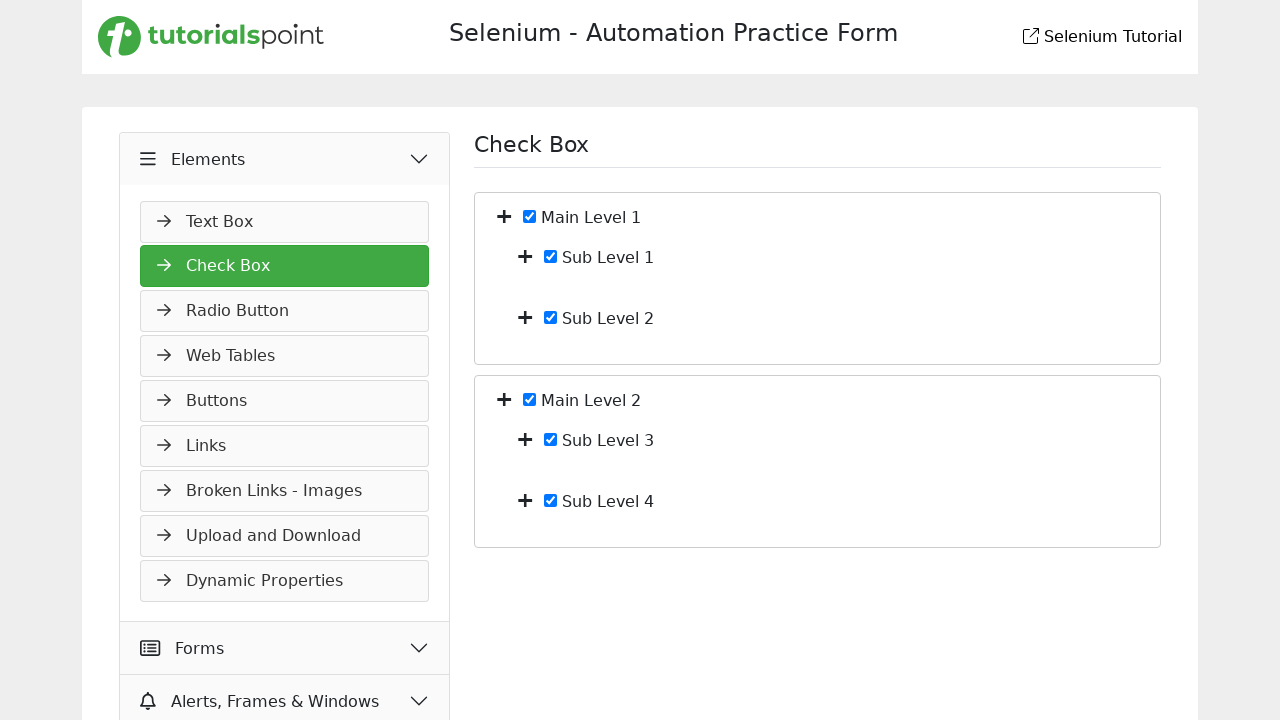

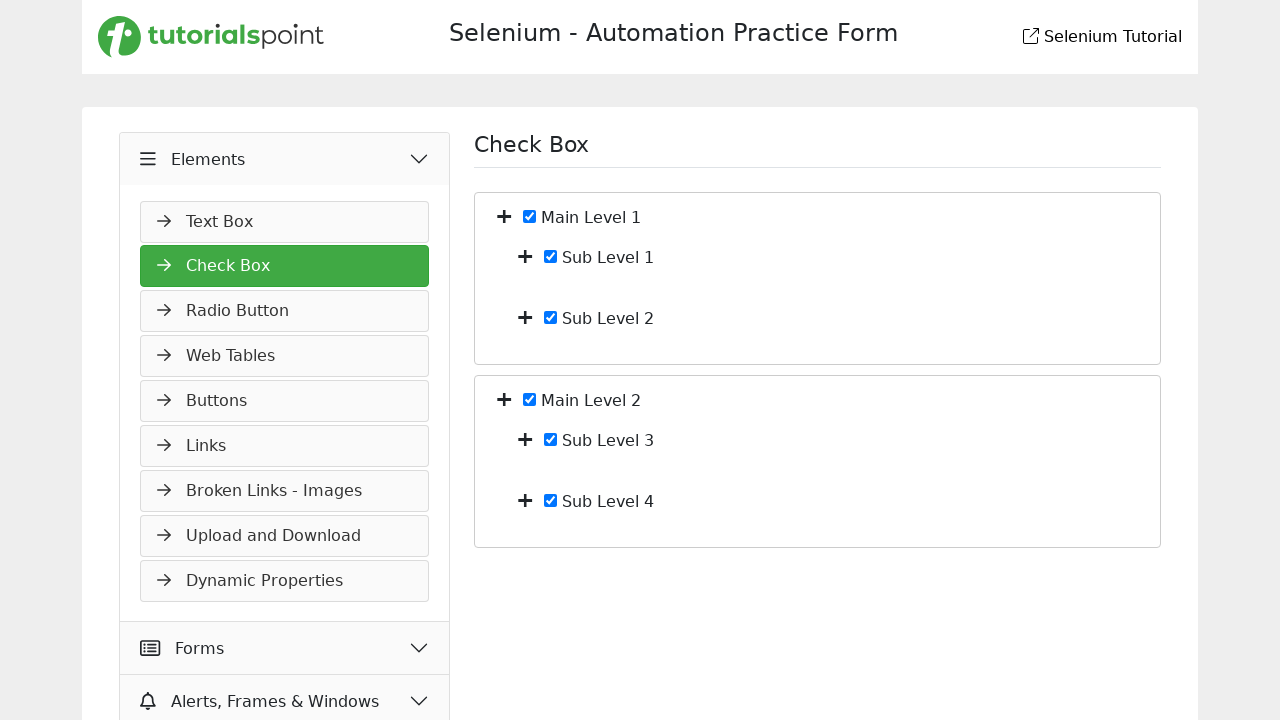